Tests drag and drop functionality by dragging an element into a drop target on jQuery UI demo page

Starting URL: http://jqueryui.com/resources/demos/droppable/default.html

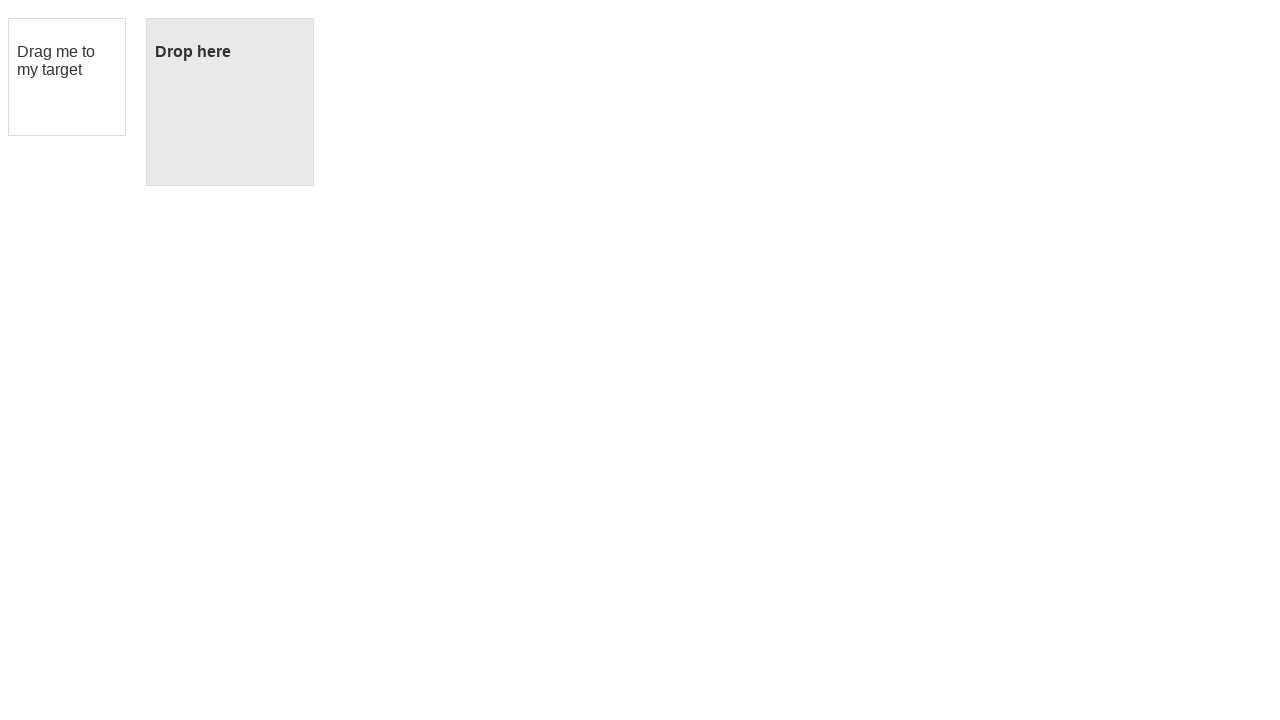

Navigated to jQuery UI droppable demo page
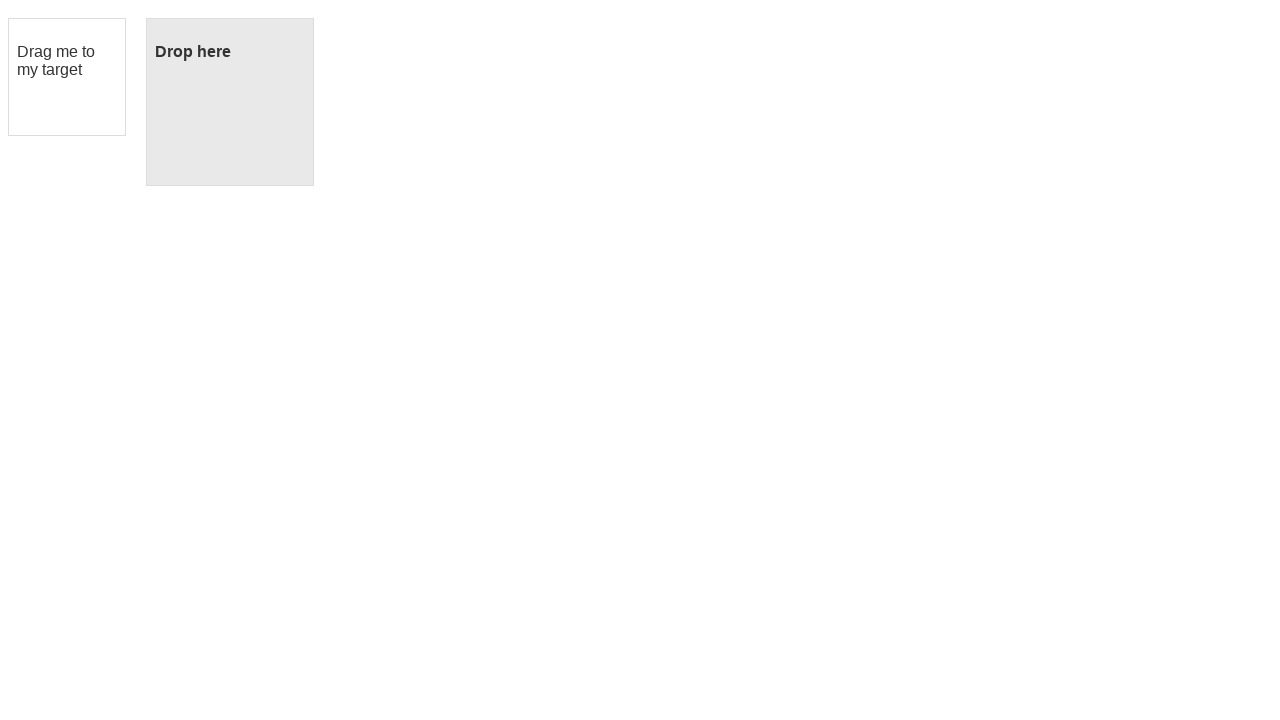

Located draggable element
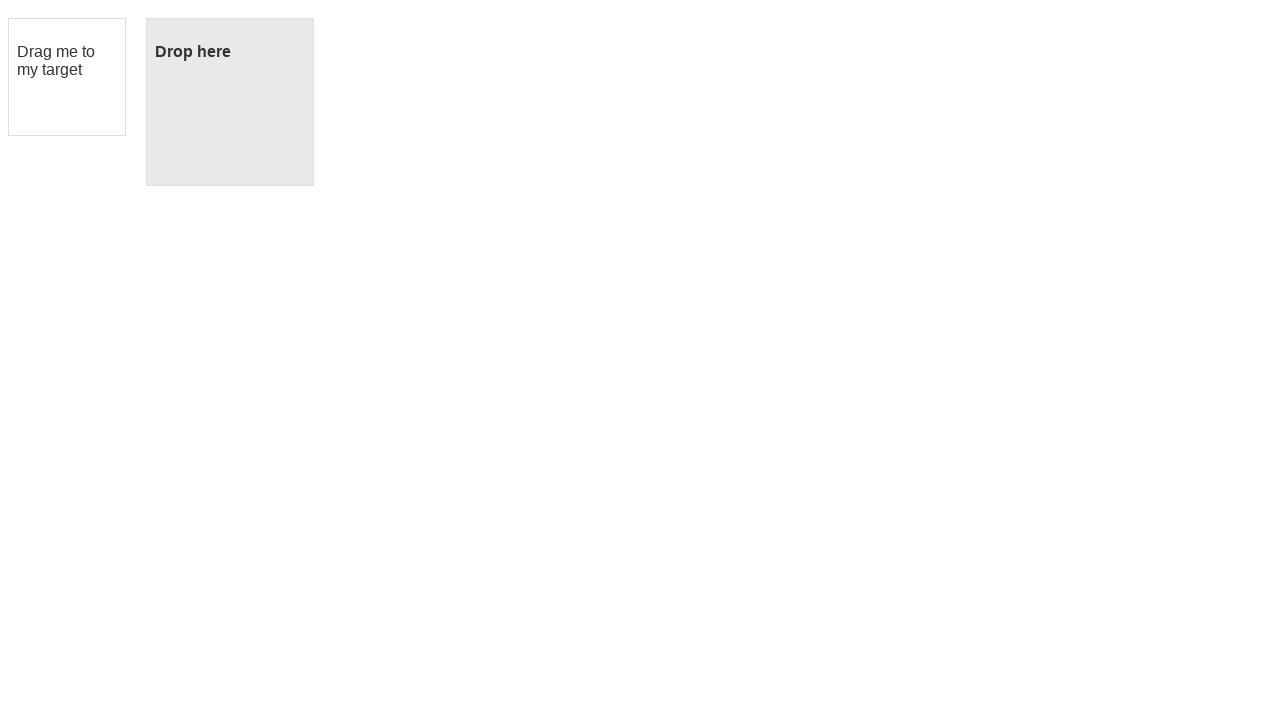

Located droppable target element
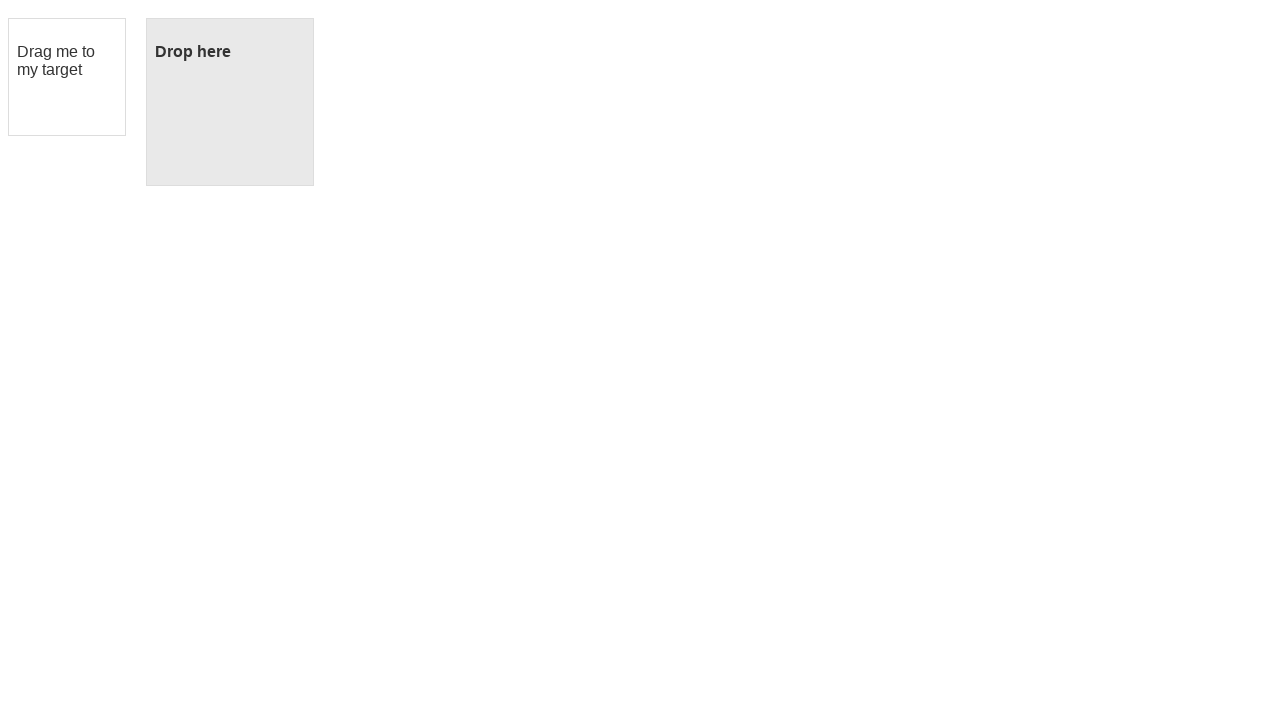

Dragged element into drop target at (230, 102)
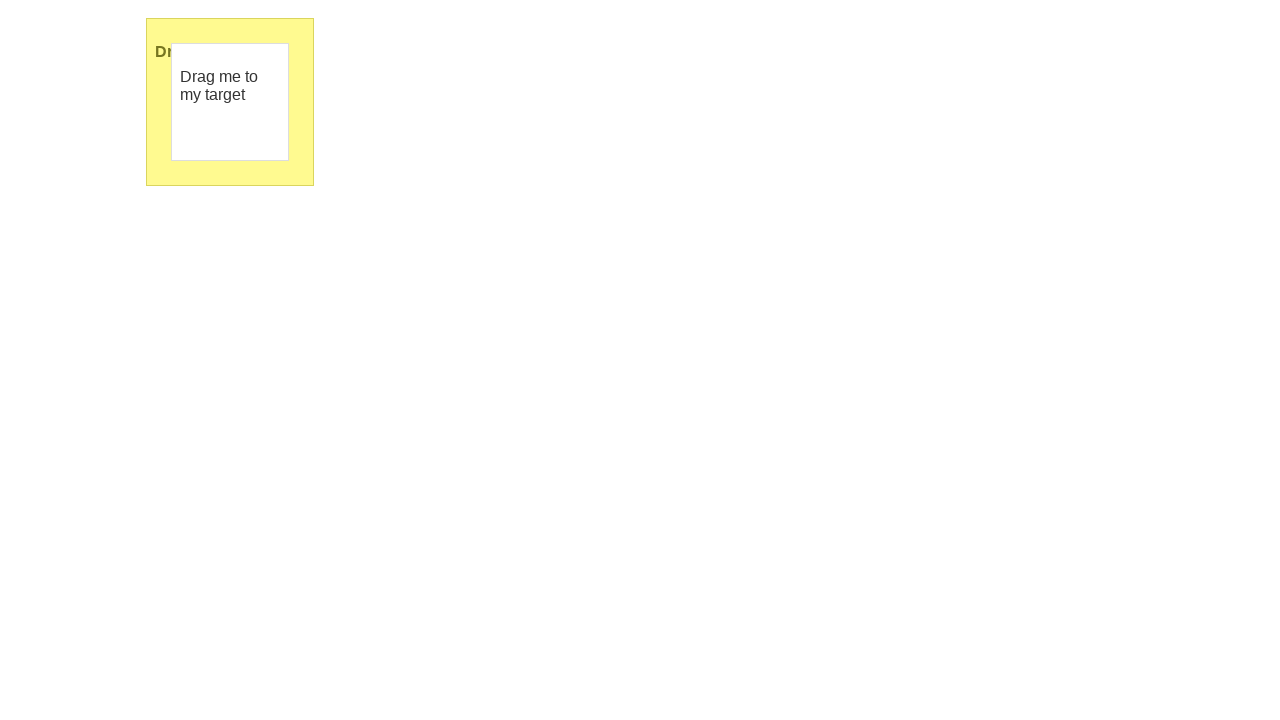

Located dropped text element
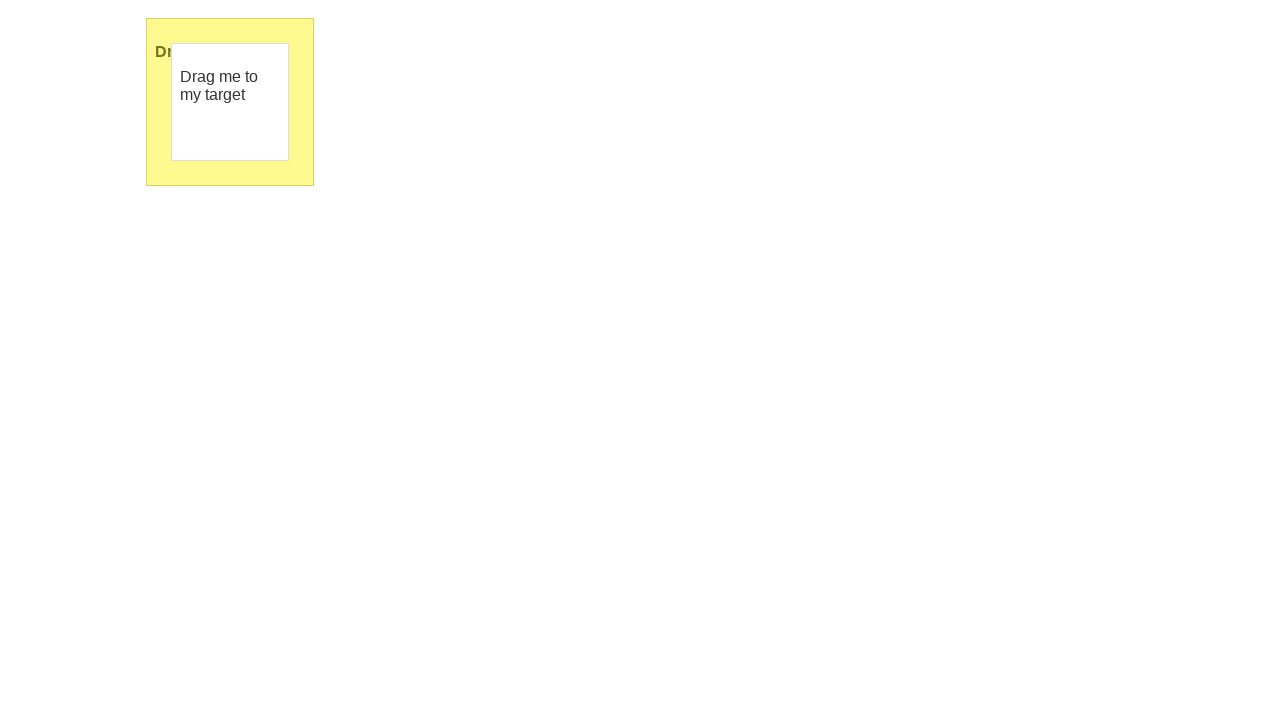

Verified drop was successful with 'Dropped!' text
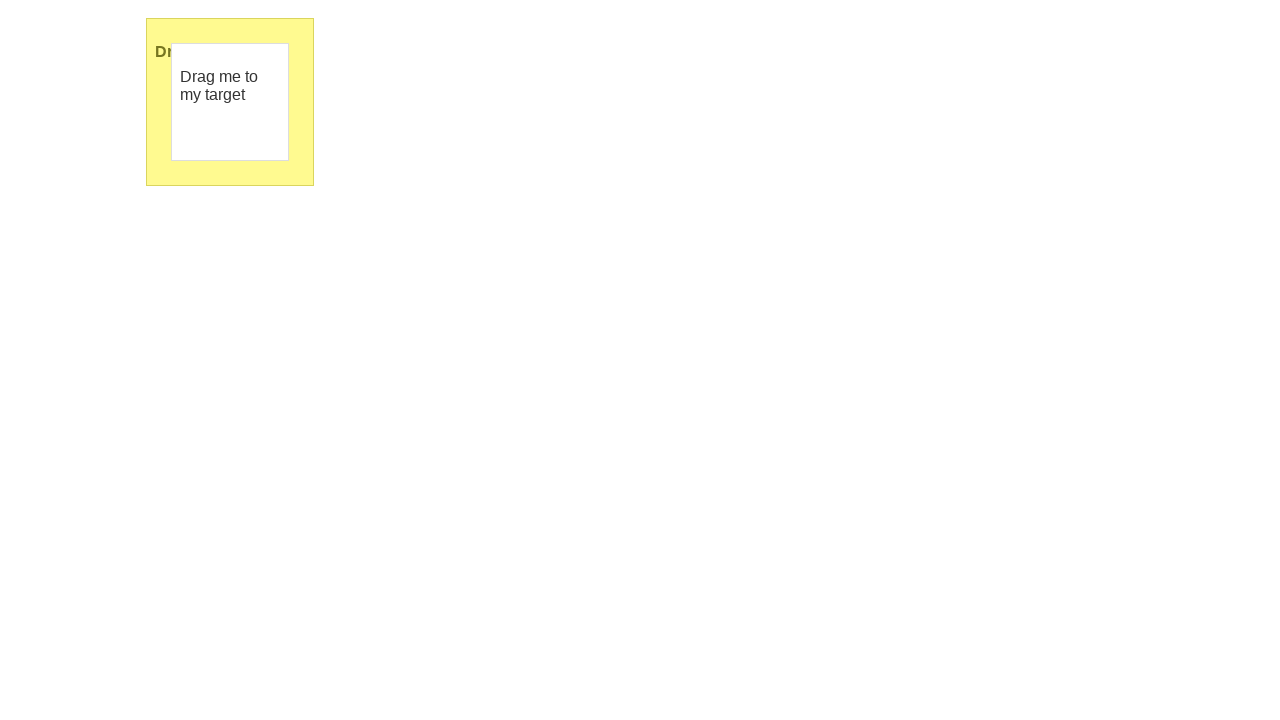

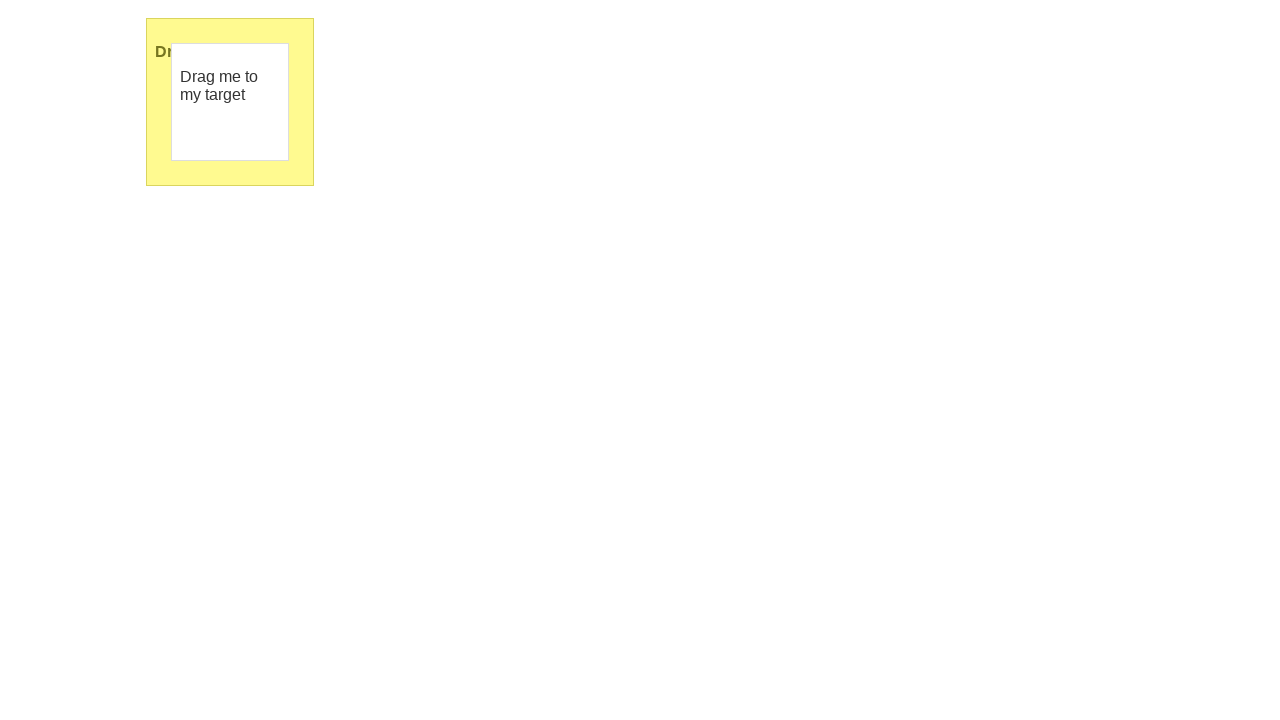